Opens Lazada Singapore website and verifies that the page title contains "Lazada"

Starting URL: http://www.lazada.sg/

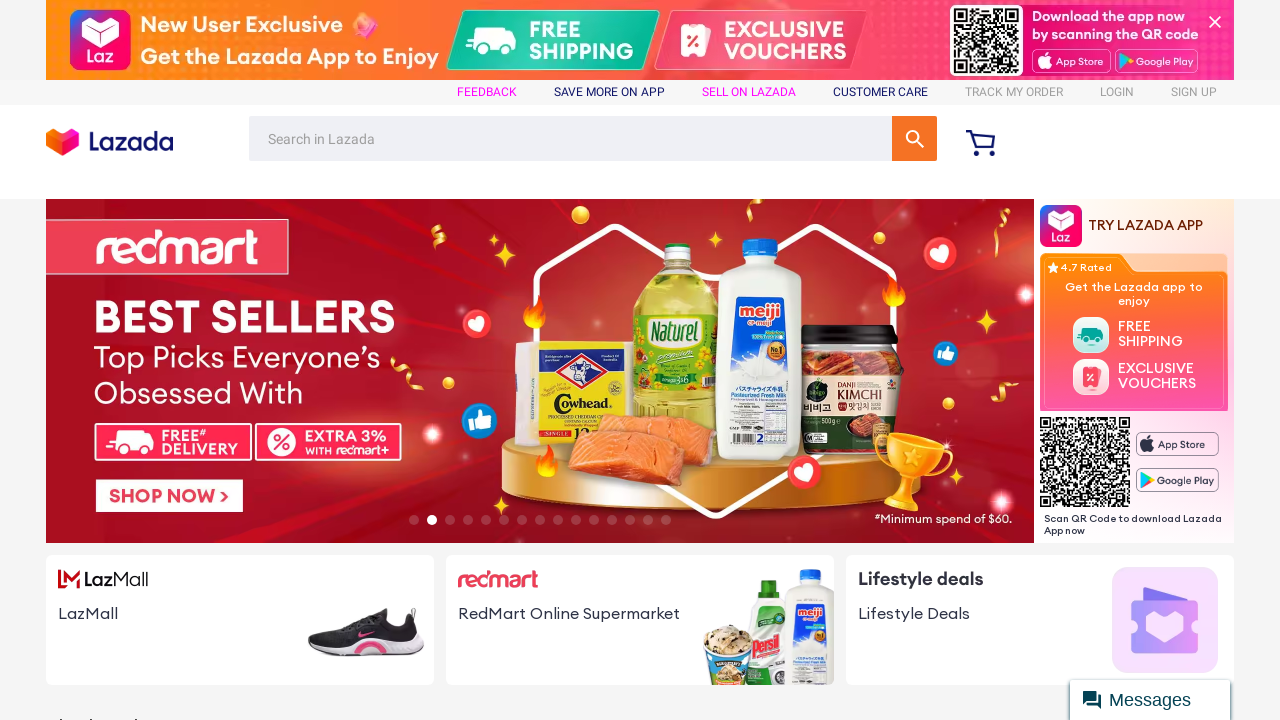

Navigated to Lazada Singapore website
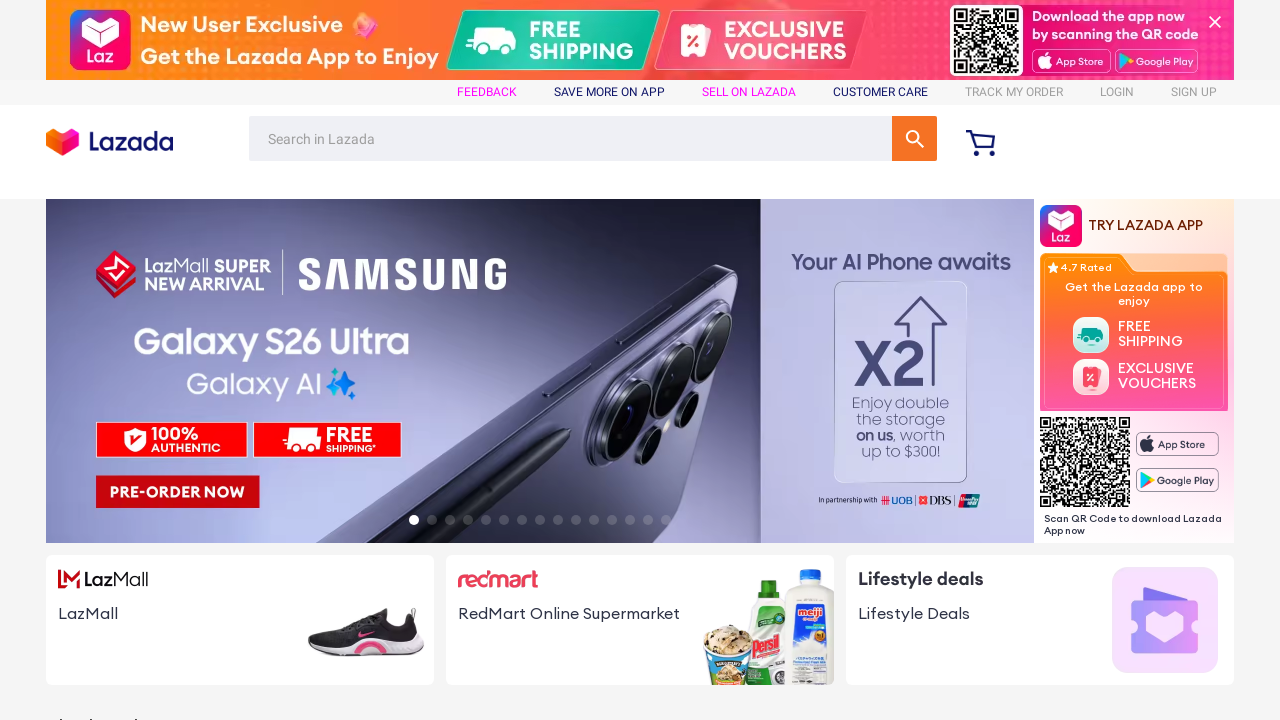

Retrieved page title
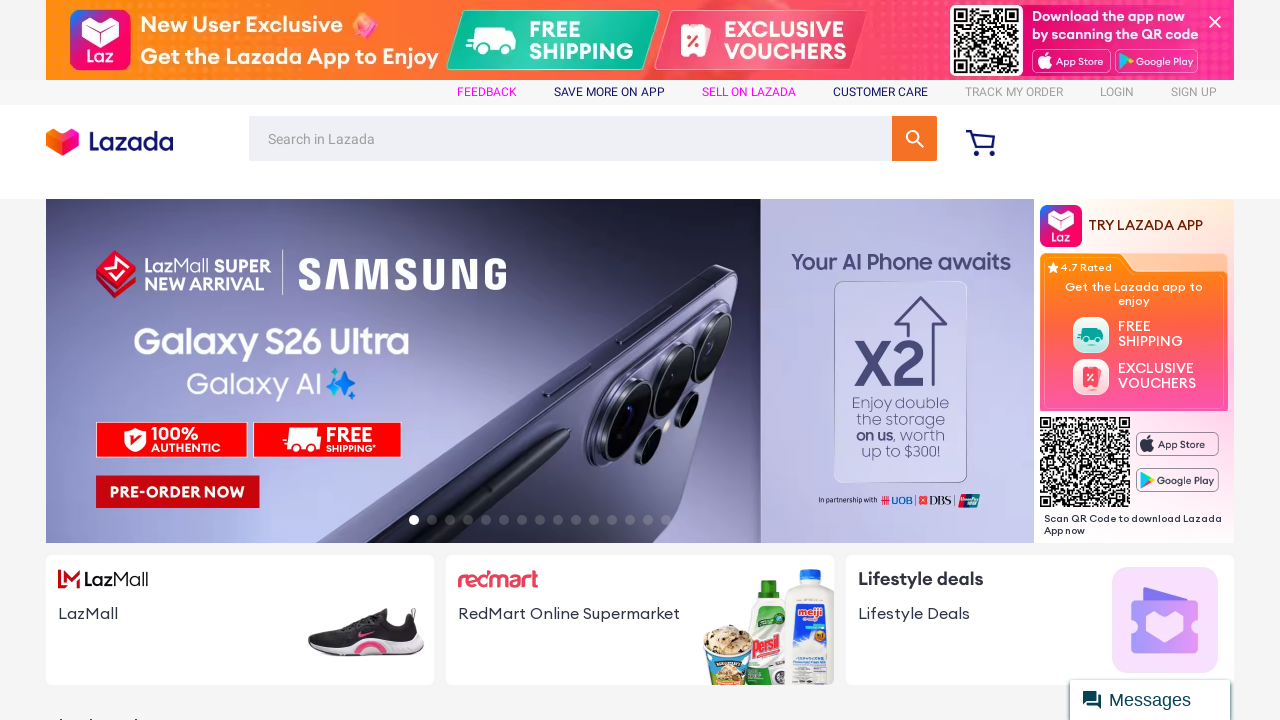

Verified page title contains 'Lazada'
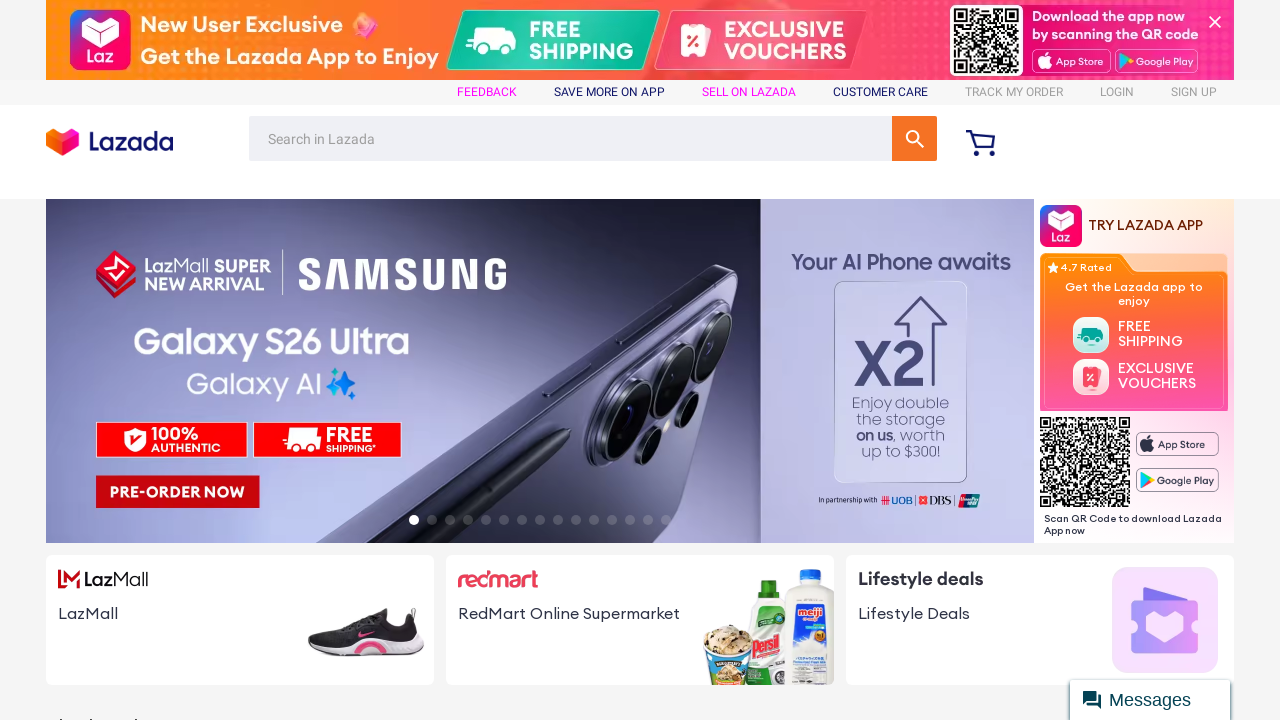

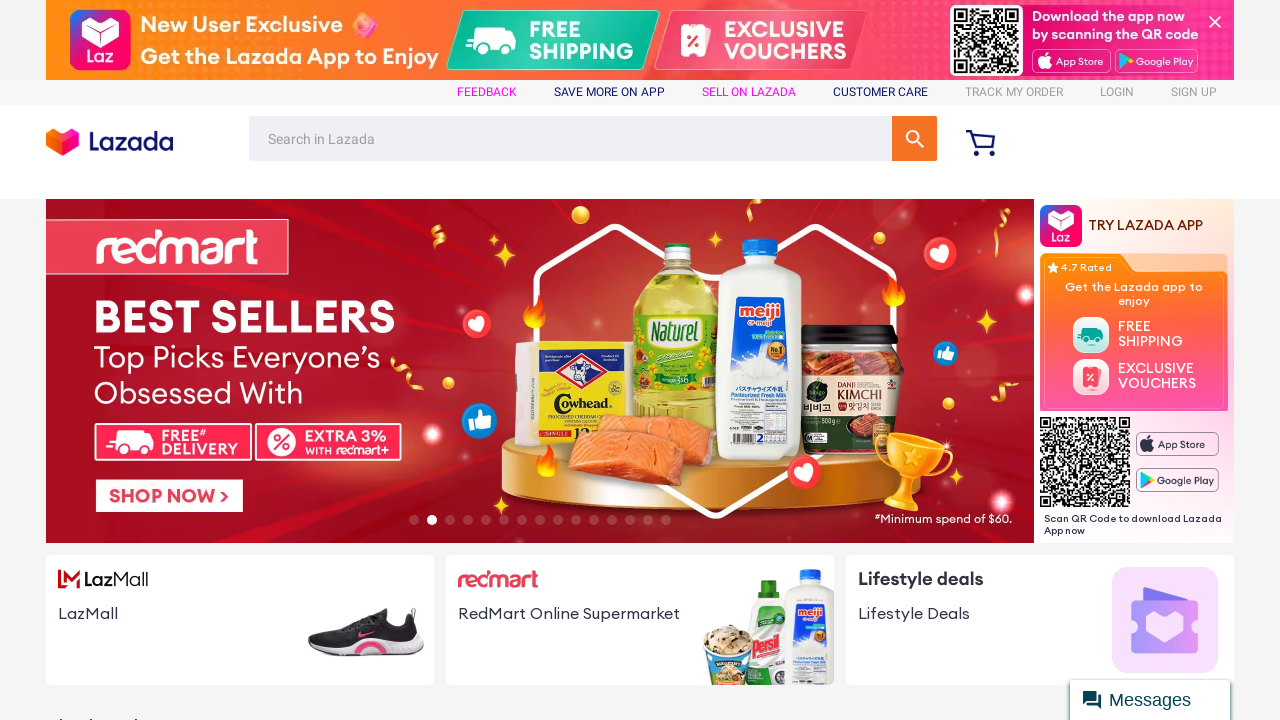